Navigates to the Afford Anything blog page, waits for it to load, then clicks on the first article link and waits for the article content to load.

Starting URL: https://affordanything.com/blog/

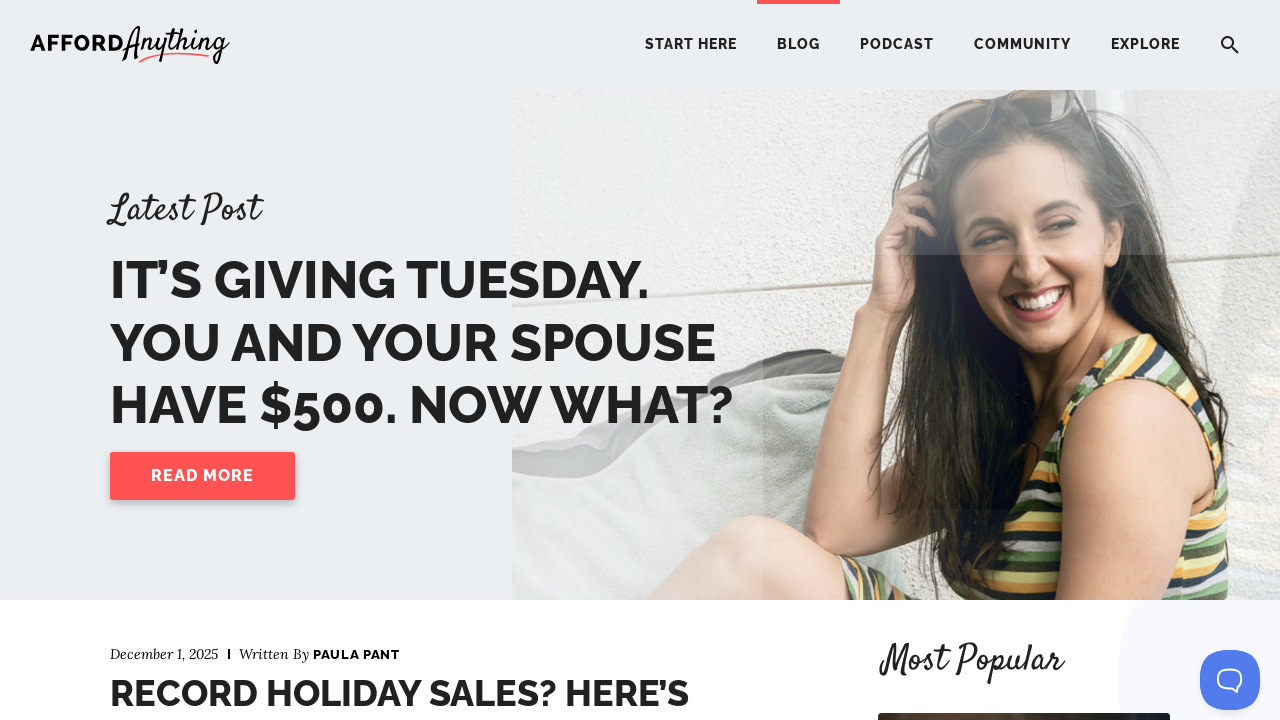

Waited for Afford Anything blog page to load - site title visible
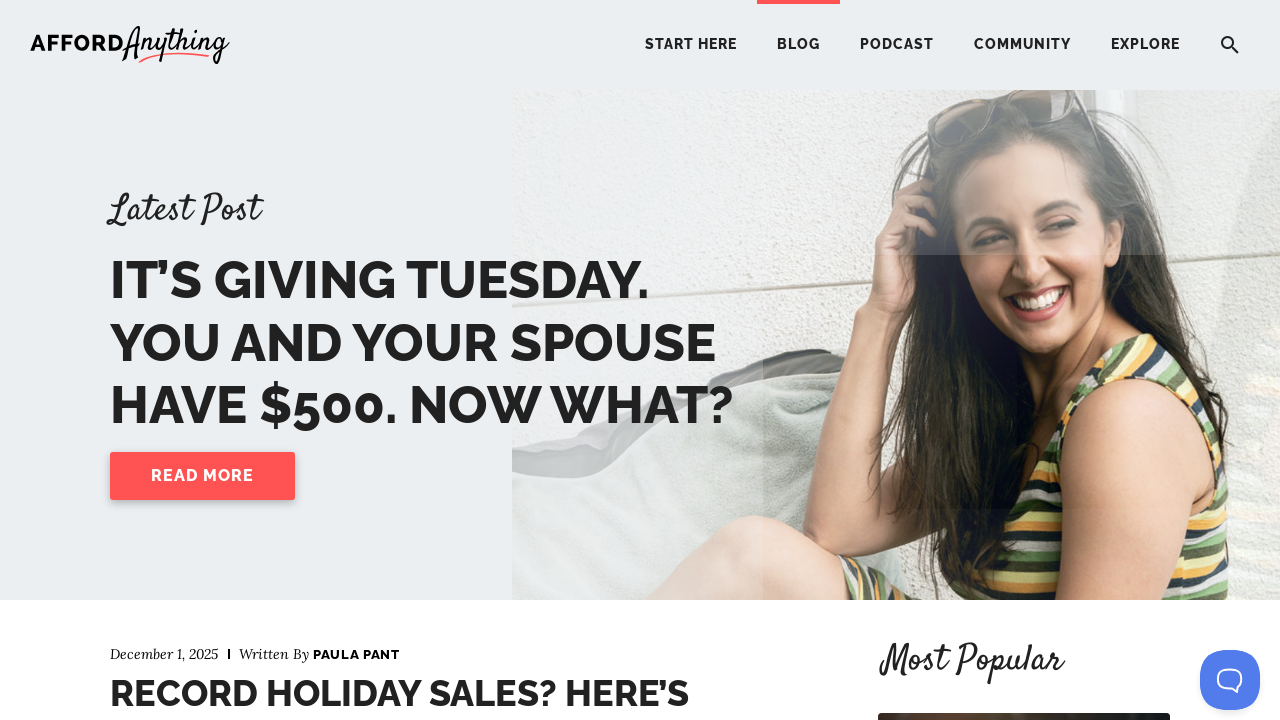

Waited for article titles to load on blog page
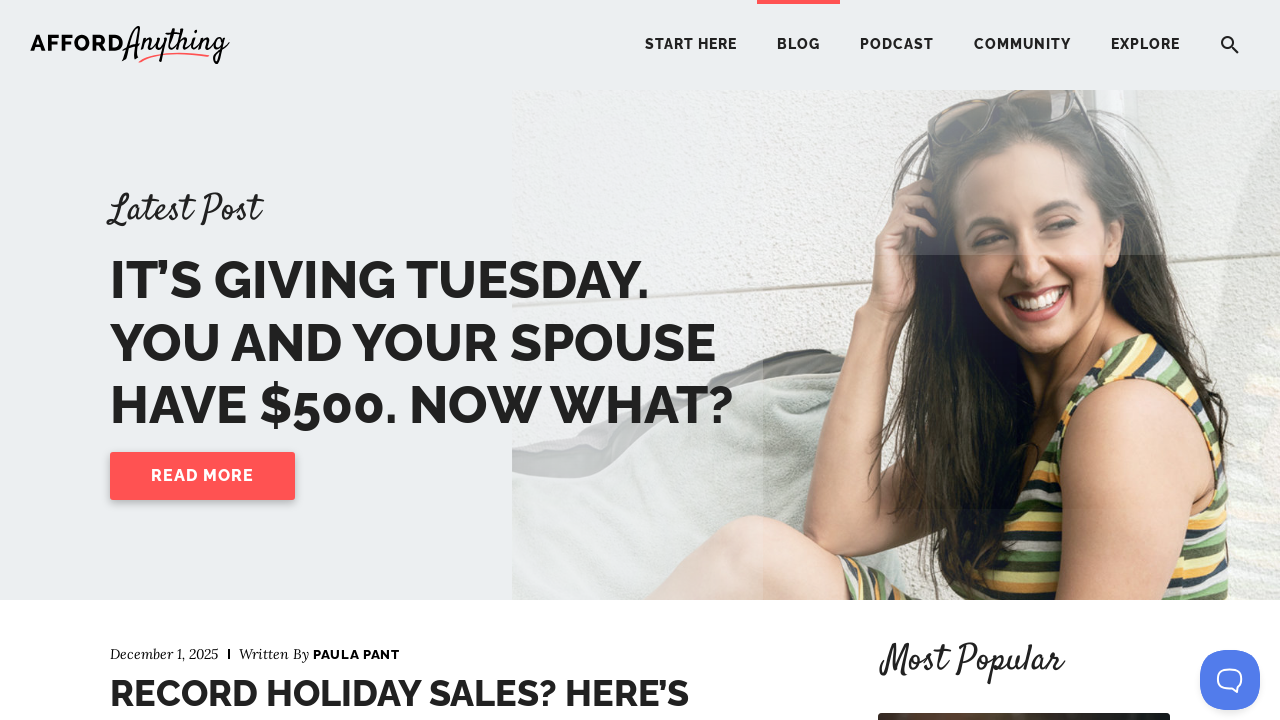

Clicked on the first article link at (380, 280) on h2.entry-title a >> nth=0
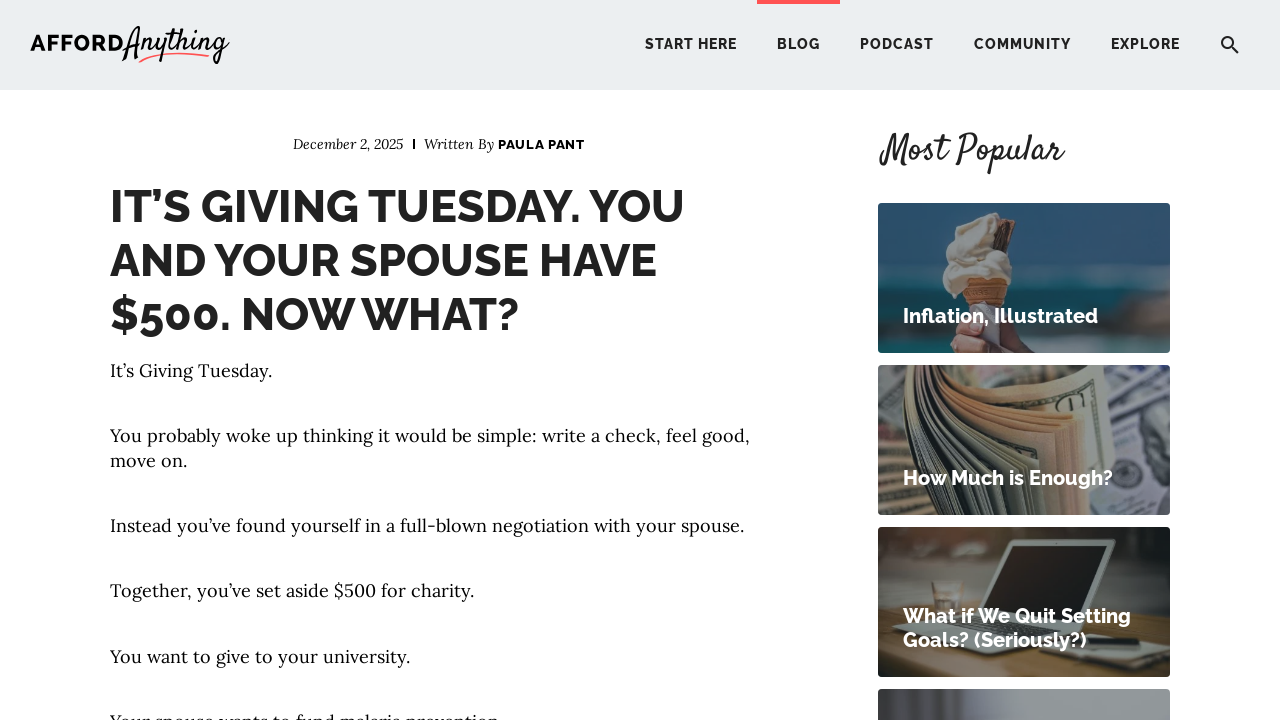

Waited for article page to load - site title visible
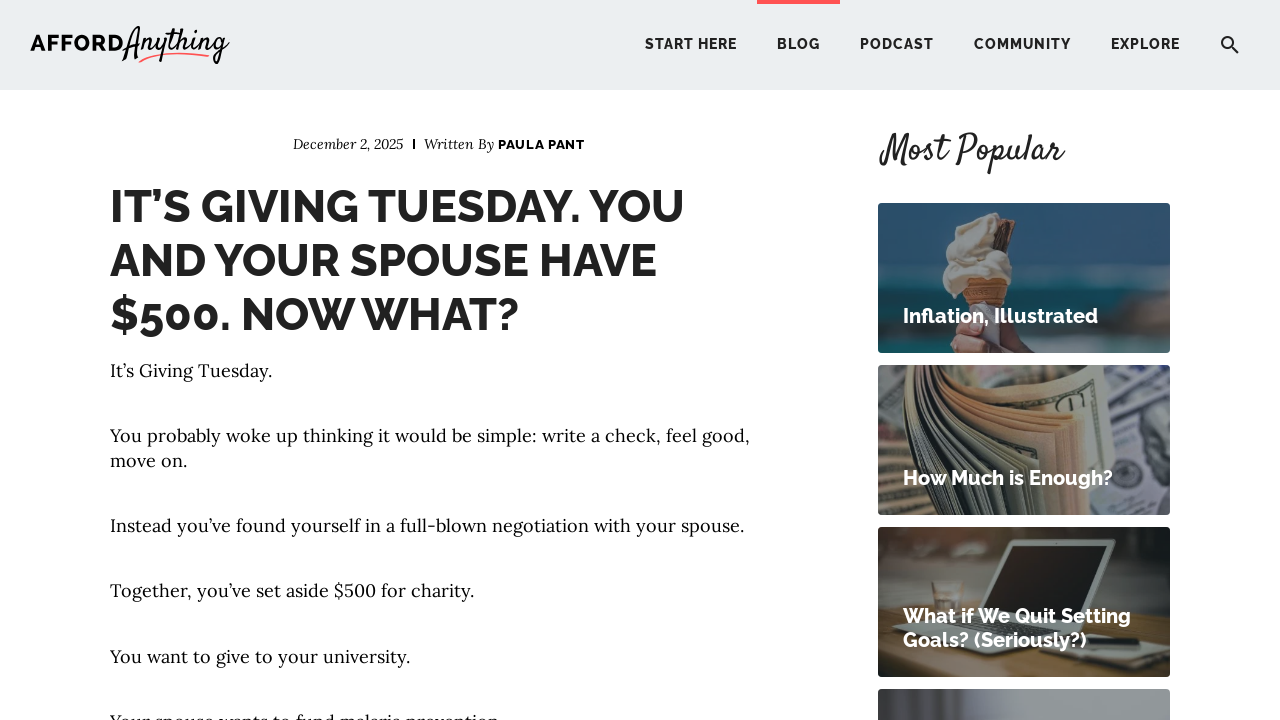

Waited for article content to be visible
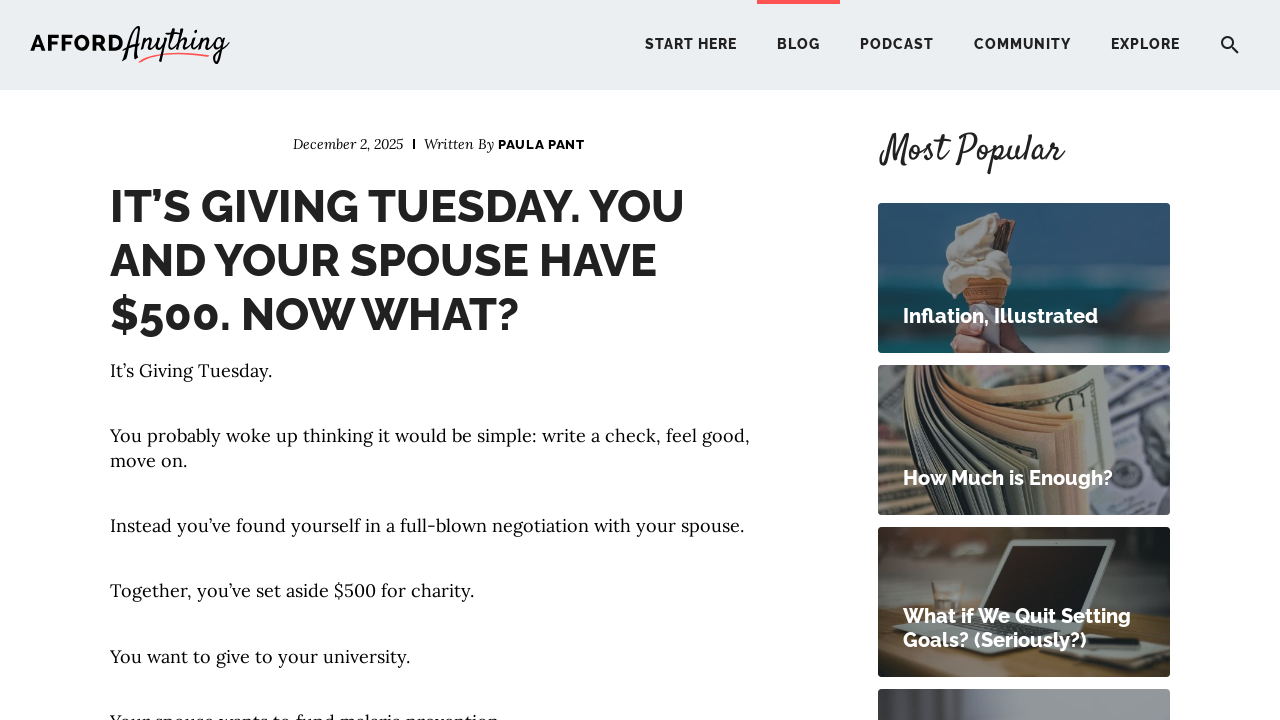

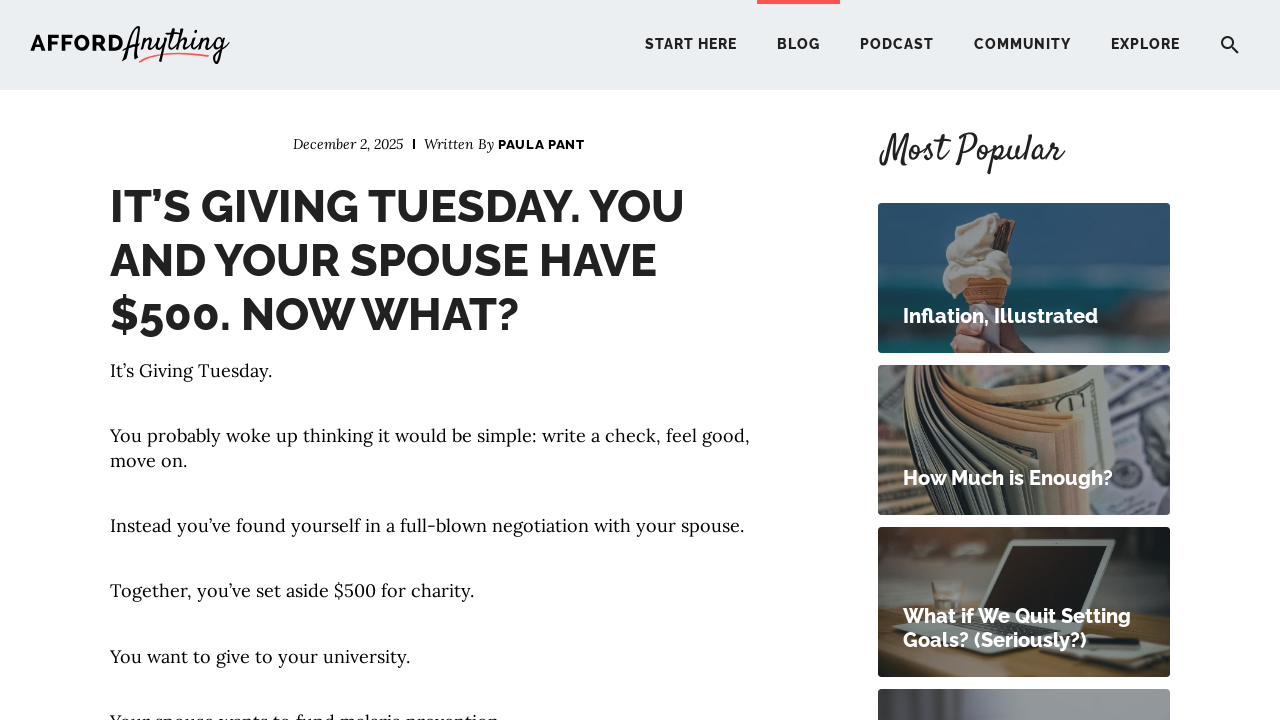